Tests that the world clock page loads correctly and verifies the presence of a data table with rows and columns containing city/time information.

Starting URL: https://www.timeanddate.com/worldclock/

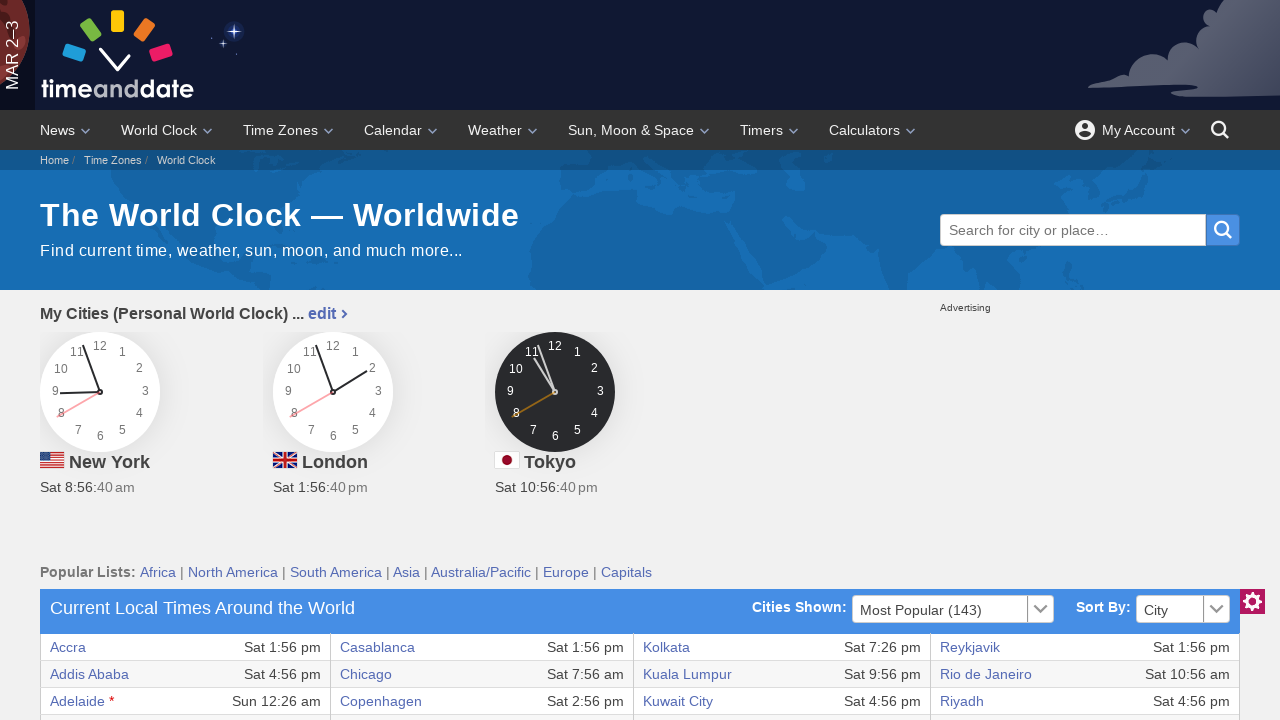

Waited for world clock table to be visible
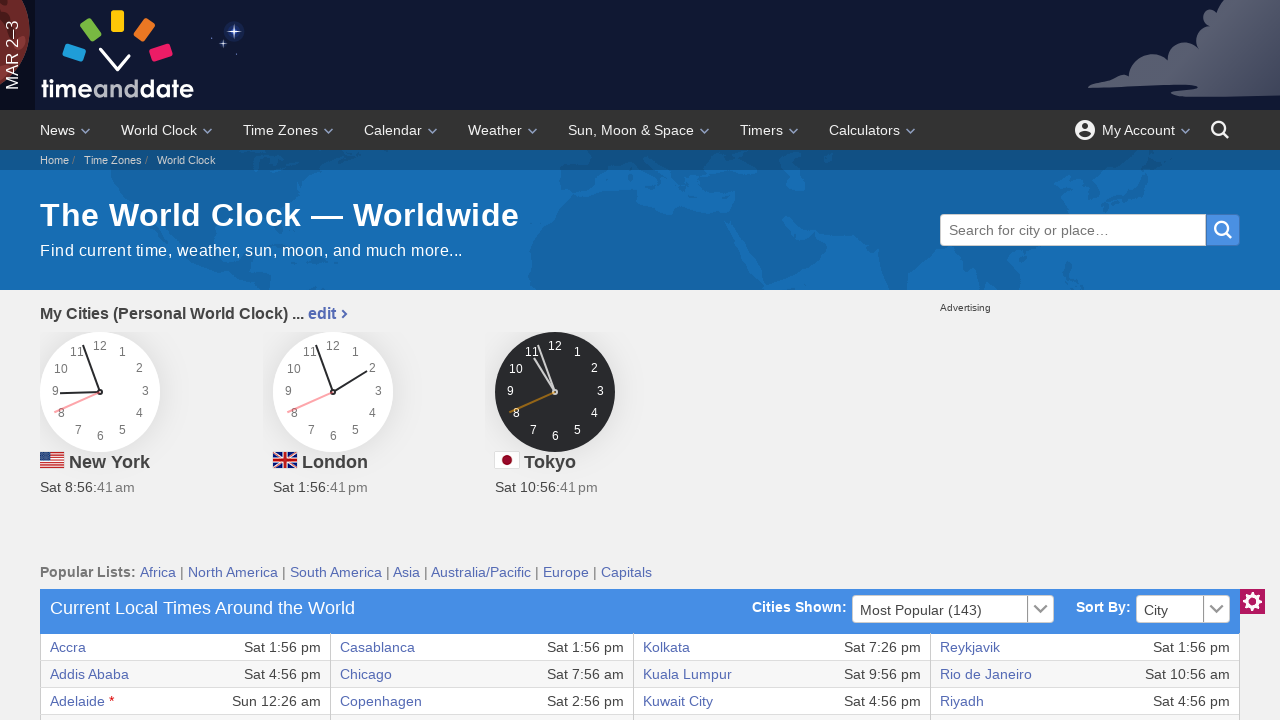

Located the world clock table
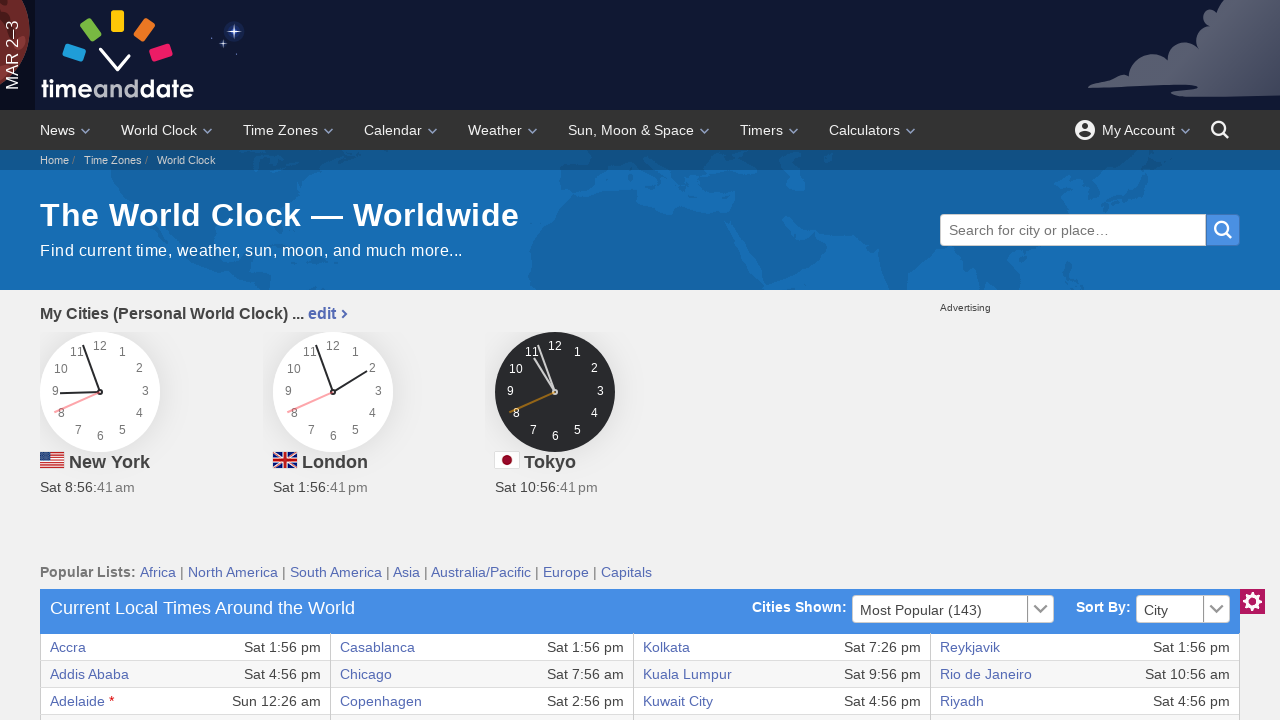

Located all table rows
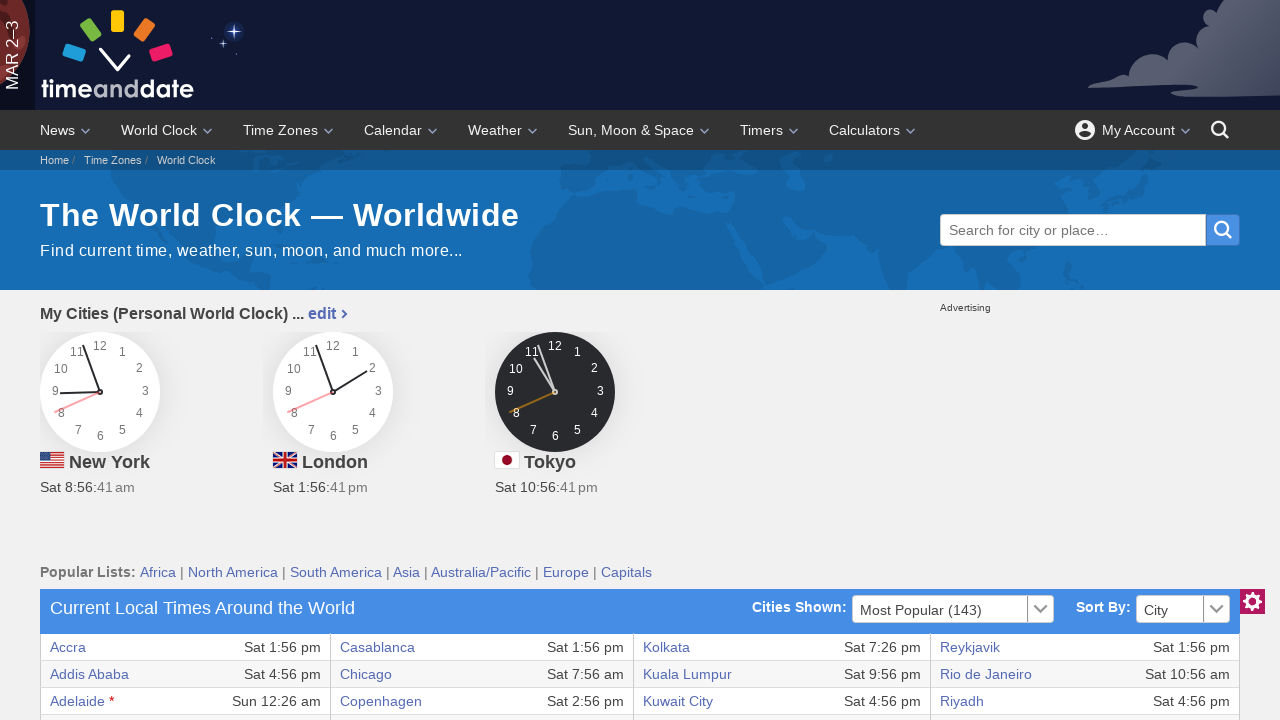

Verified table has at least one row
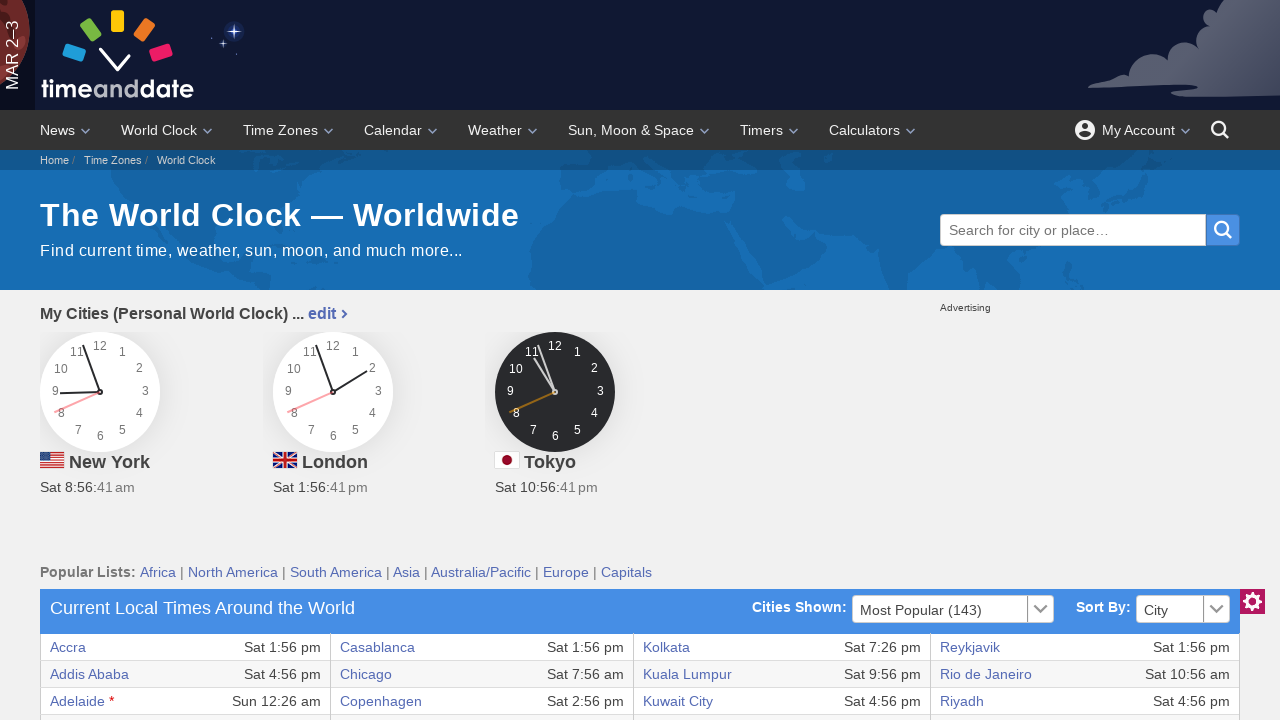

Located first data row in table
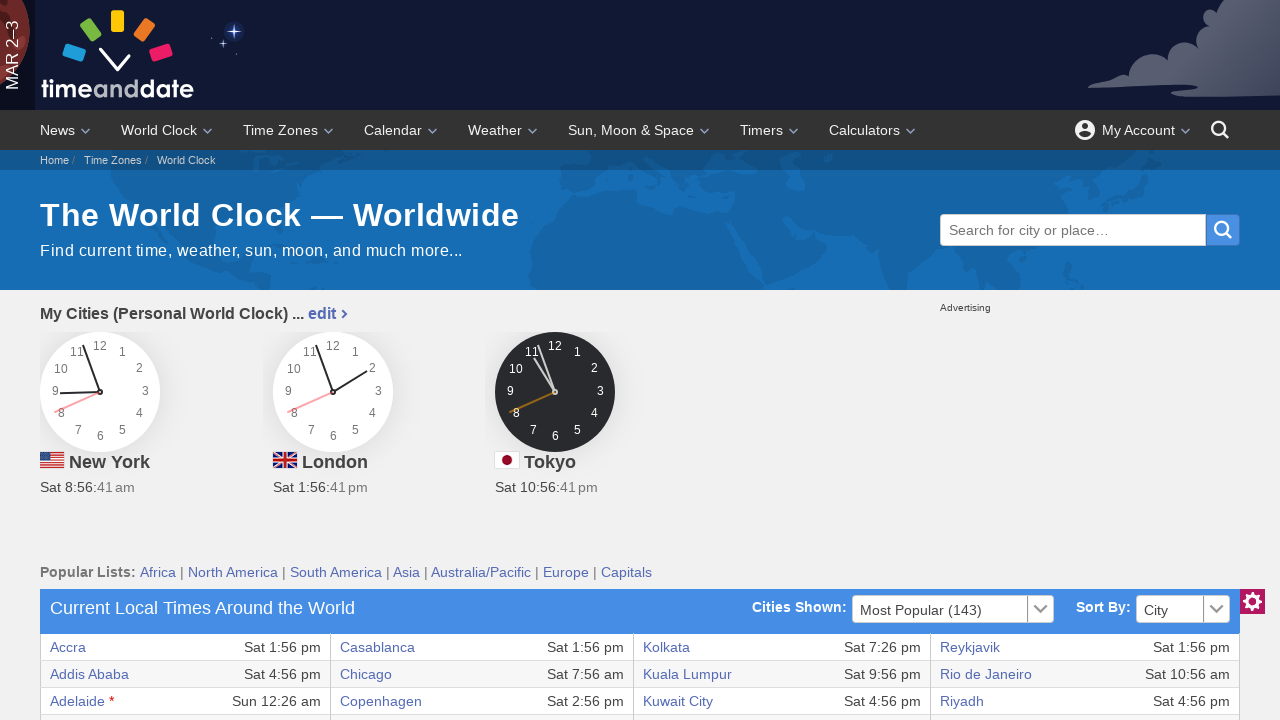

Located all cells in first data row
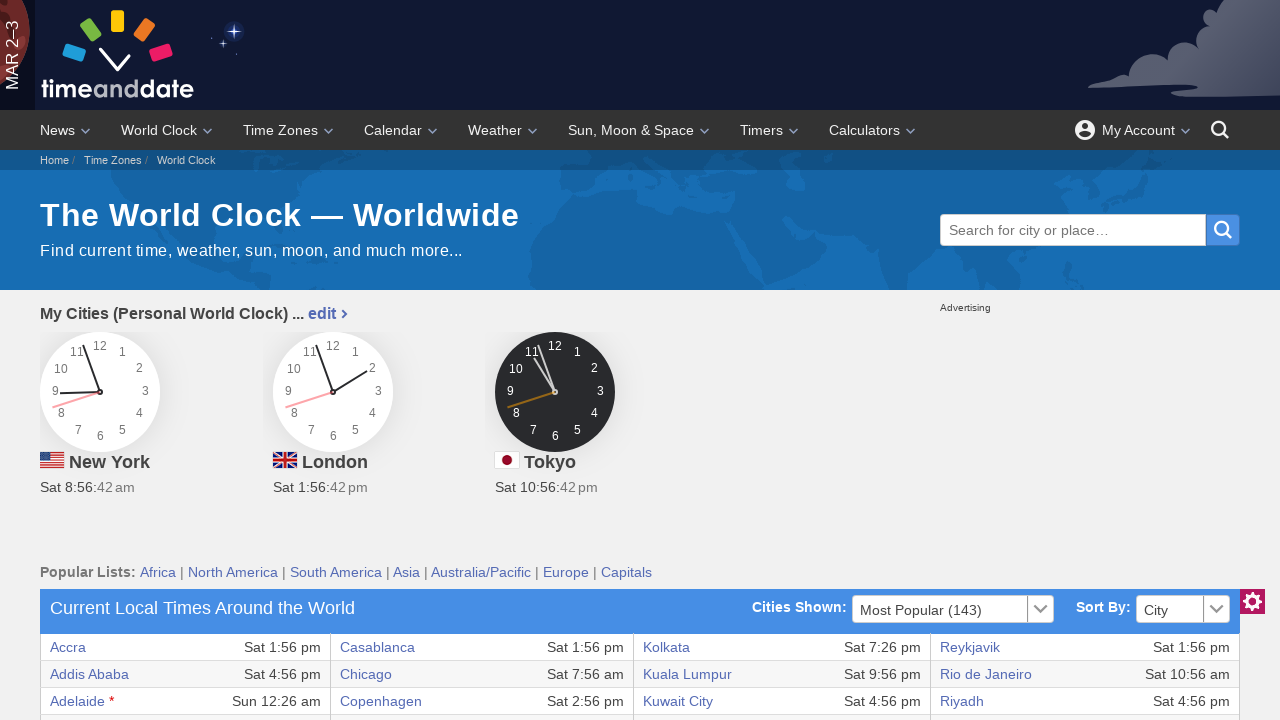

Verified first data row contains cells with city/time information
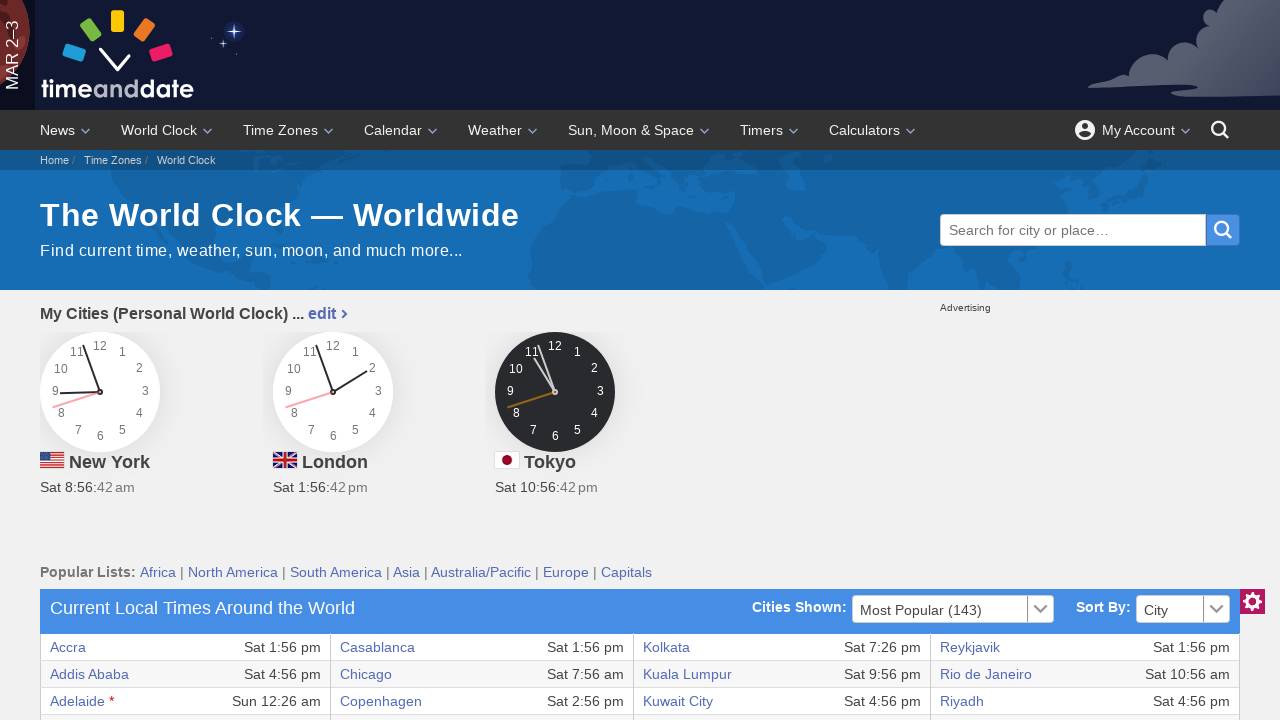

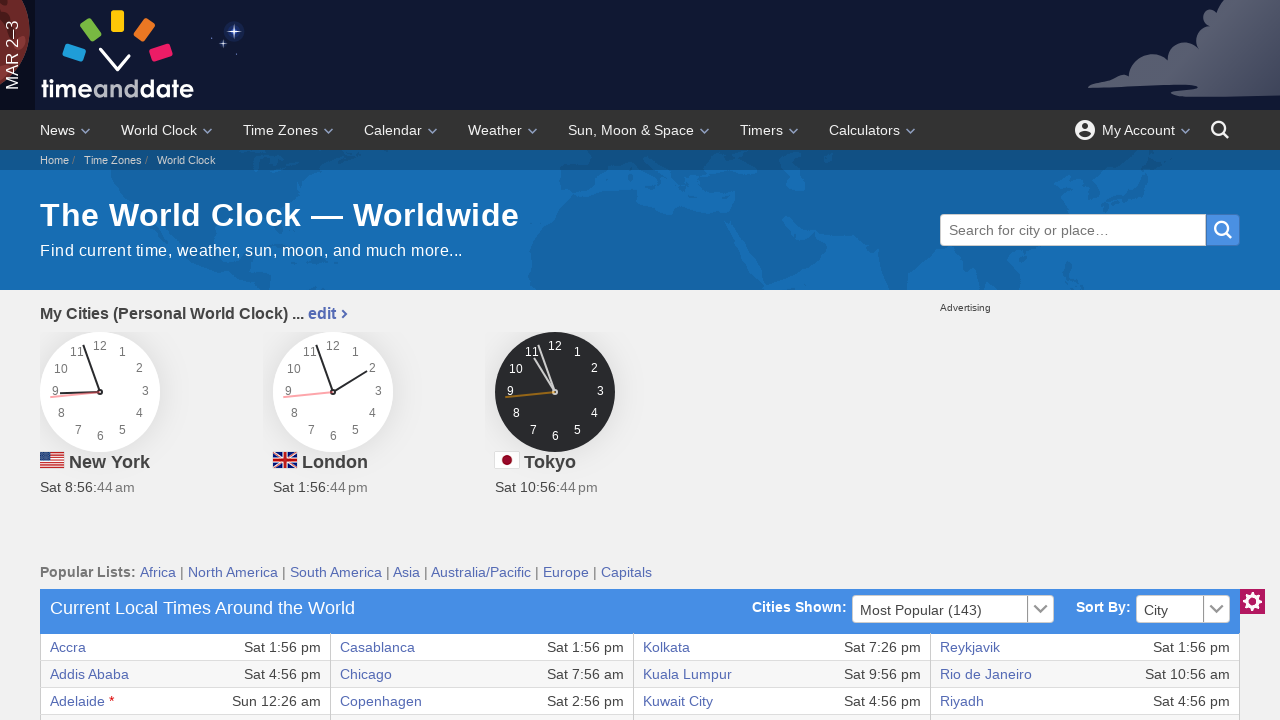